Tests navigation through Redmine documentation by accessing the User's Guide page, then navigating to the Getting Started section and verifying the content is displayed correctly.

Starting URL: https://www.redmine.org/

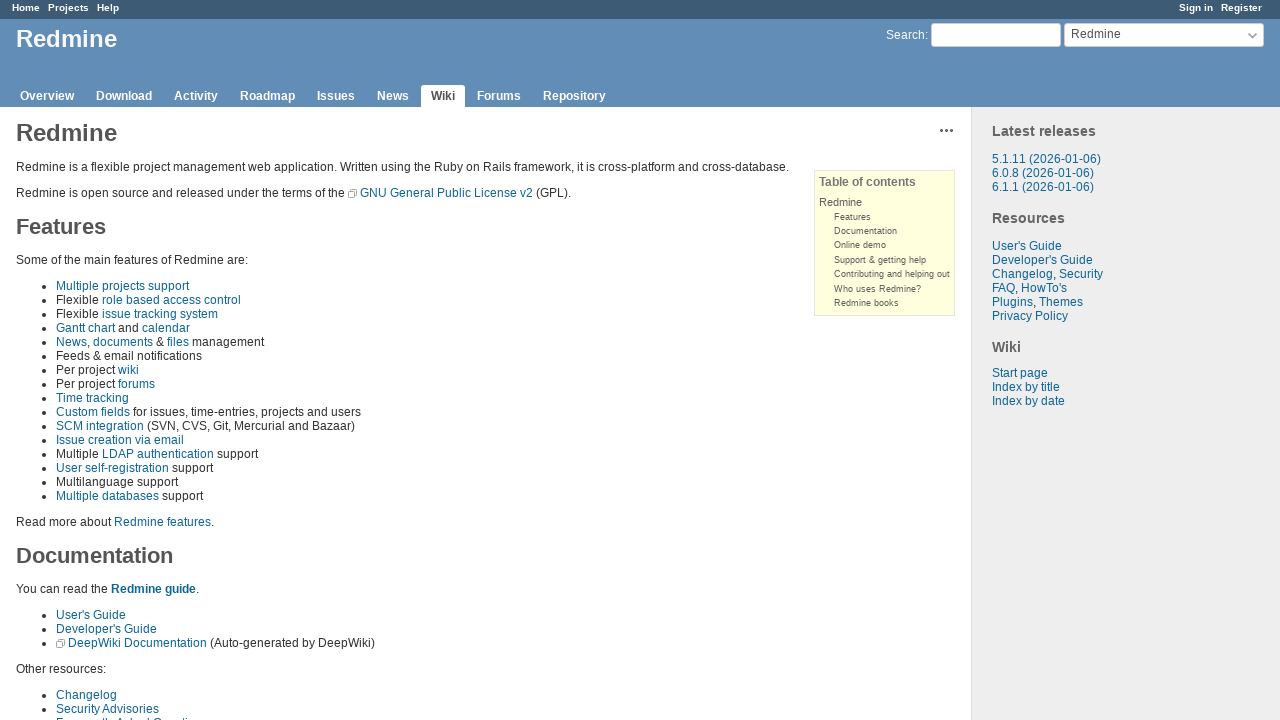

Scrolled to Documentation section
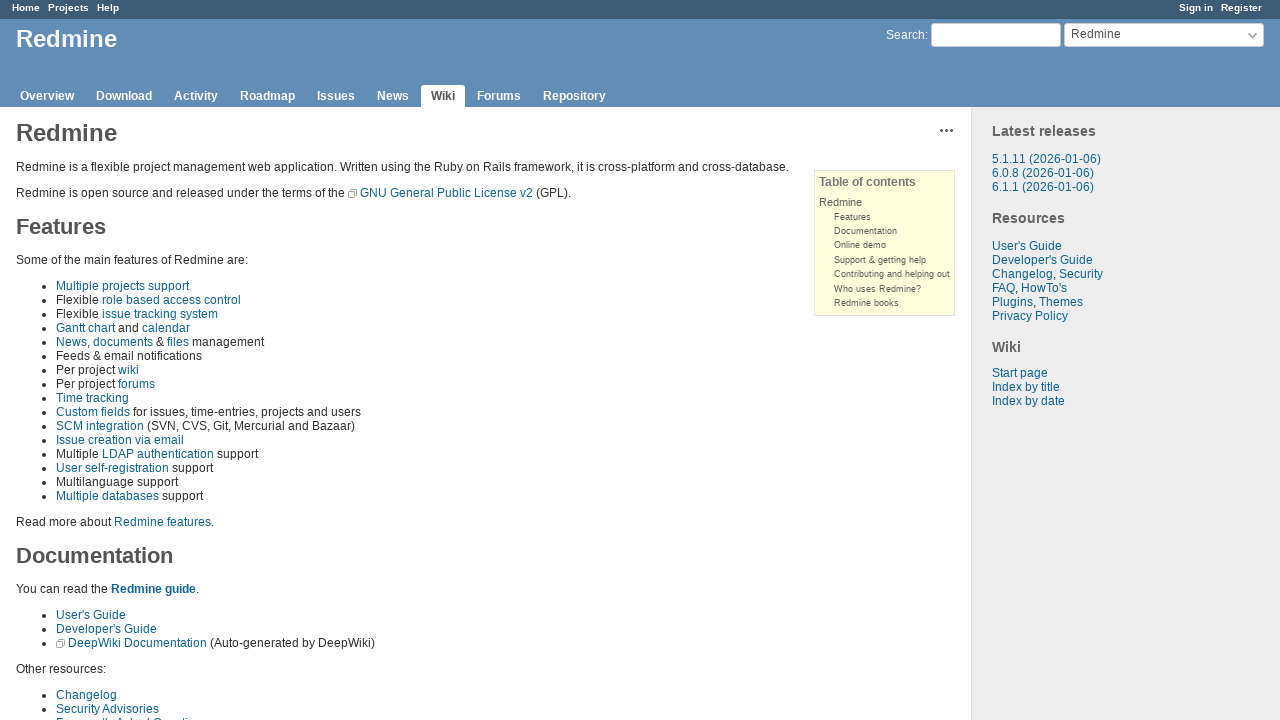

Clicked on User's Guide link at (91, 615) on #content ul>li>a[href="/projects/redmine/wiki/Guide"]
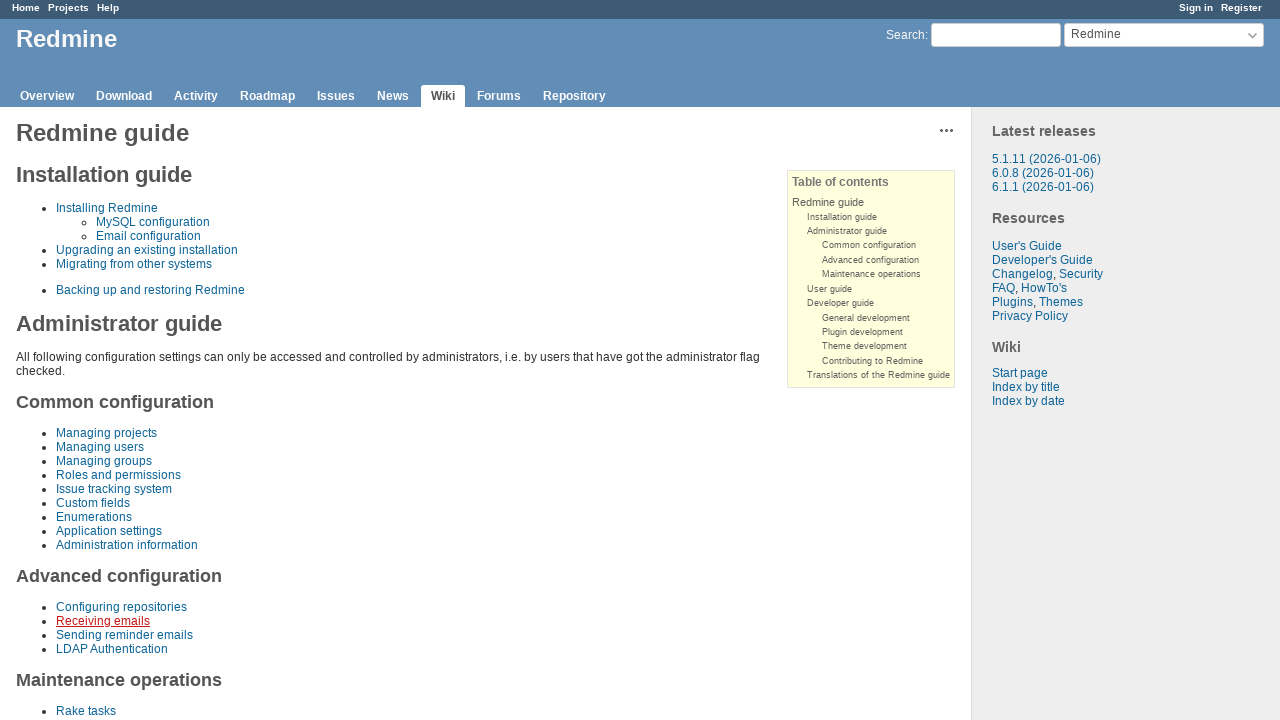

Waited for page to load (500ms)
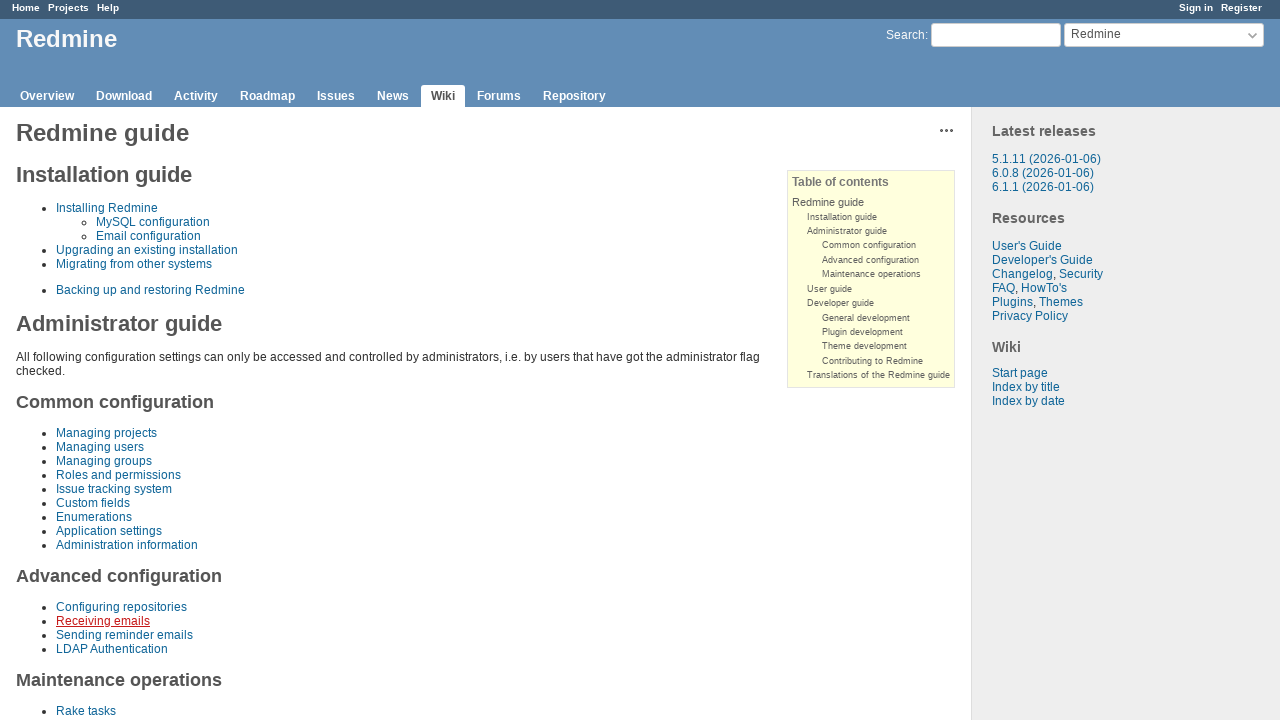

Scrolled to User guide section
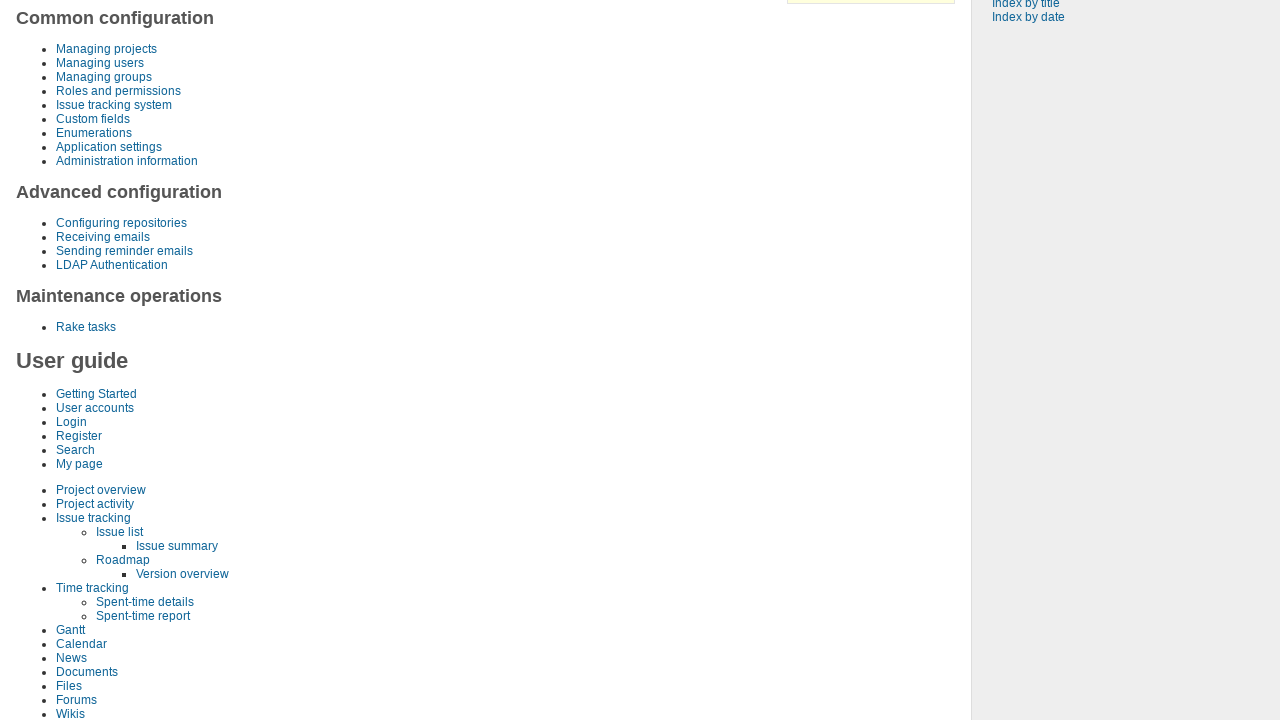

Clicked on Getting Started link at (96, 394) on a[href="/projects/redmine/wiki/Getting_Started"]
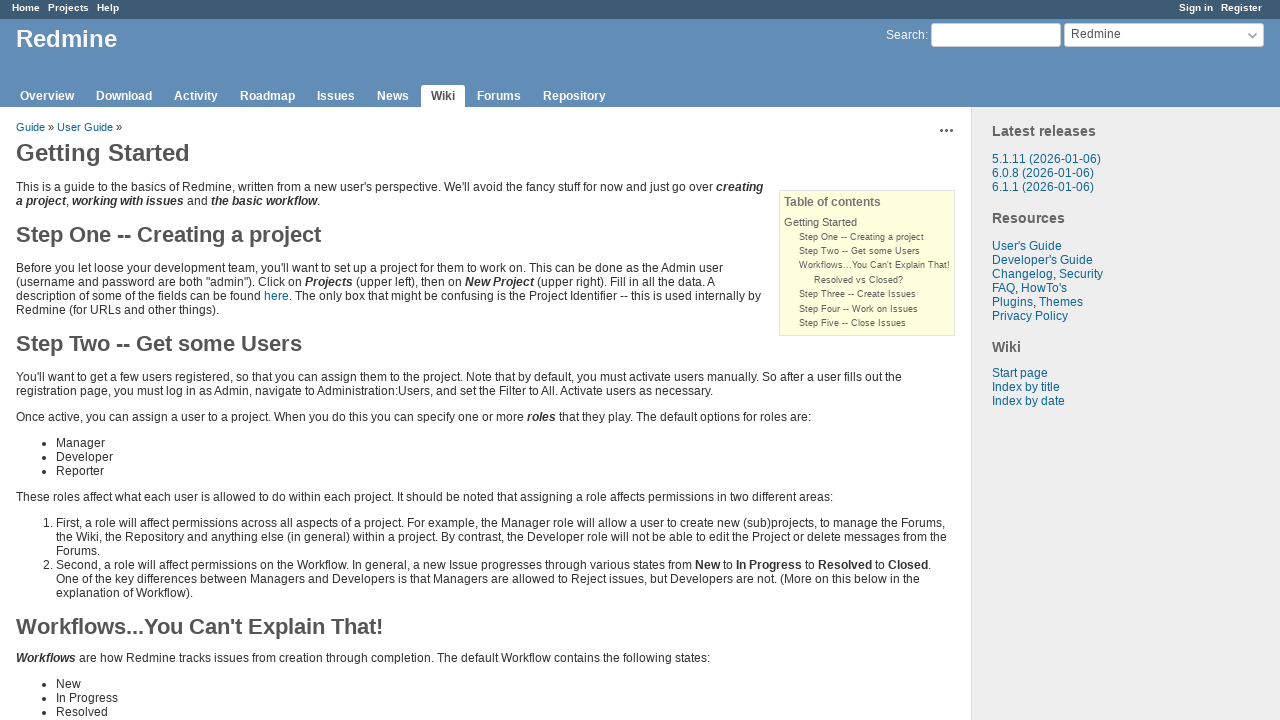

Navigated to Getting Started page successfully
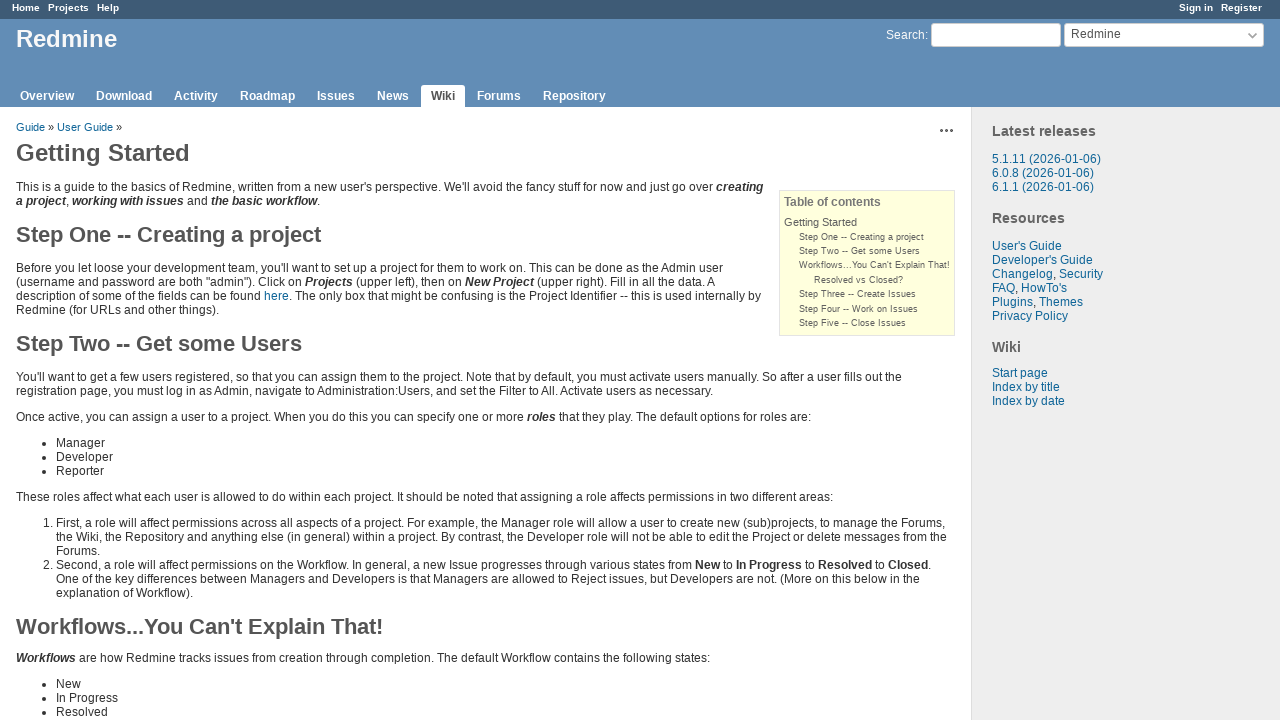

Located Getting Started content section
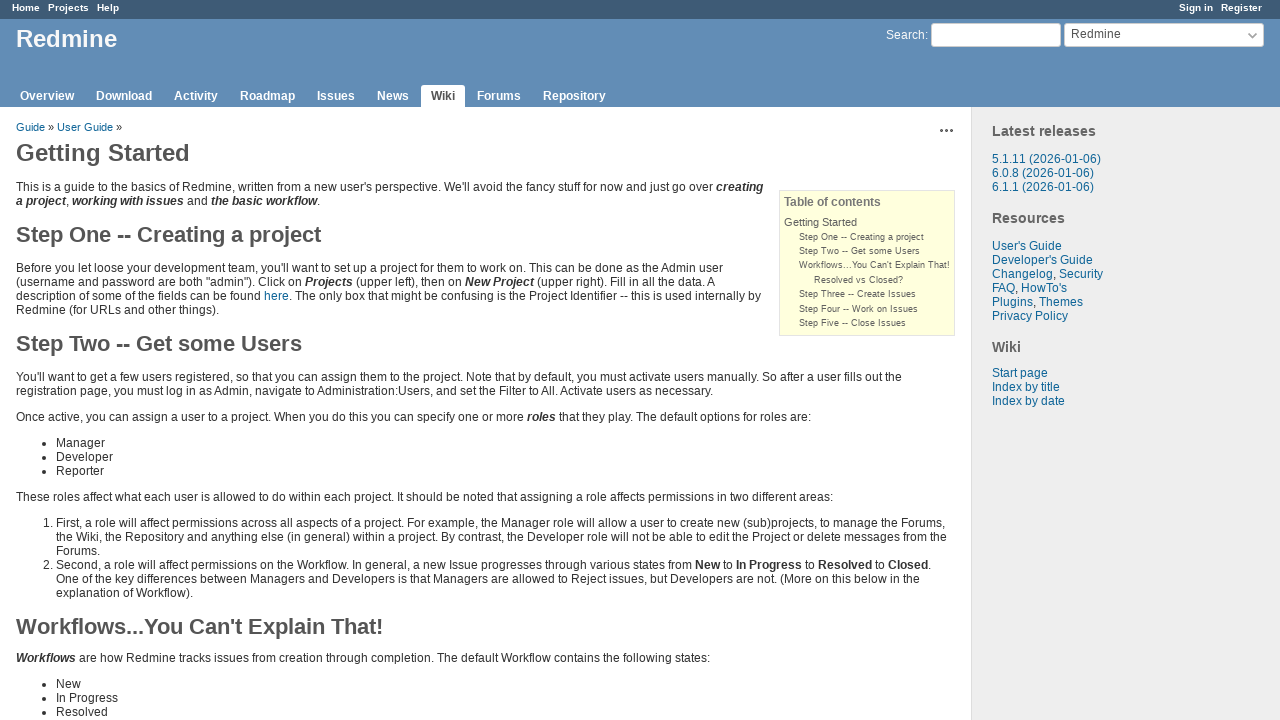

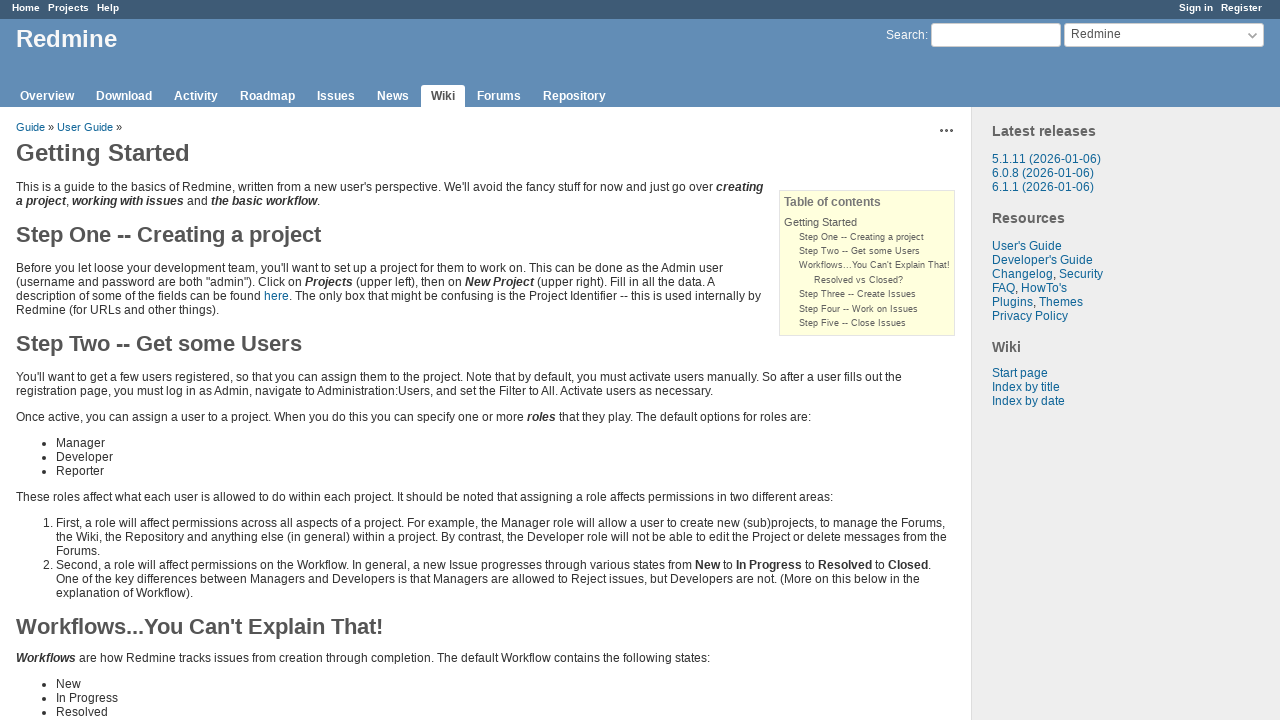